Tests a form with dynamically generated attribute IDs by filling in user information and submitting the form

Starting URL: https://training-support.net/webelements/dynamic-attributes

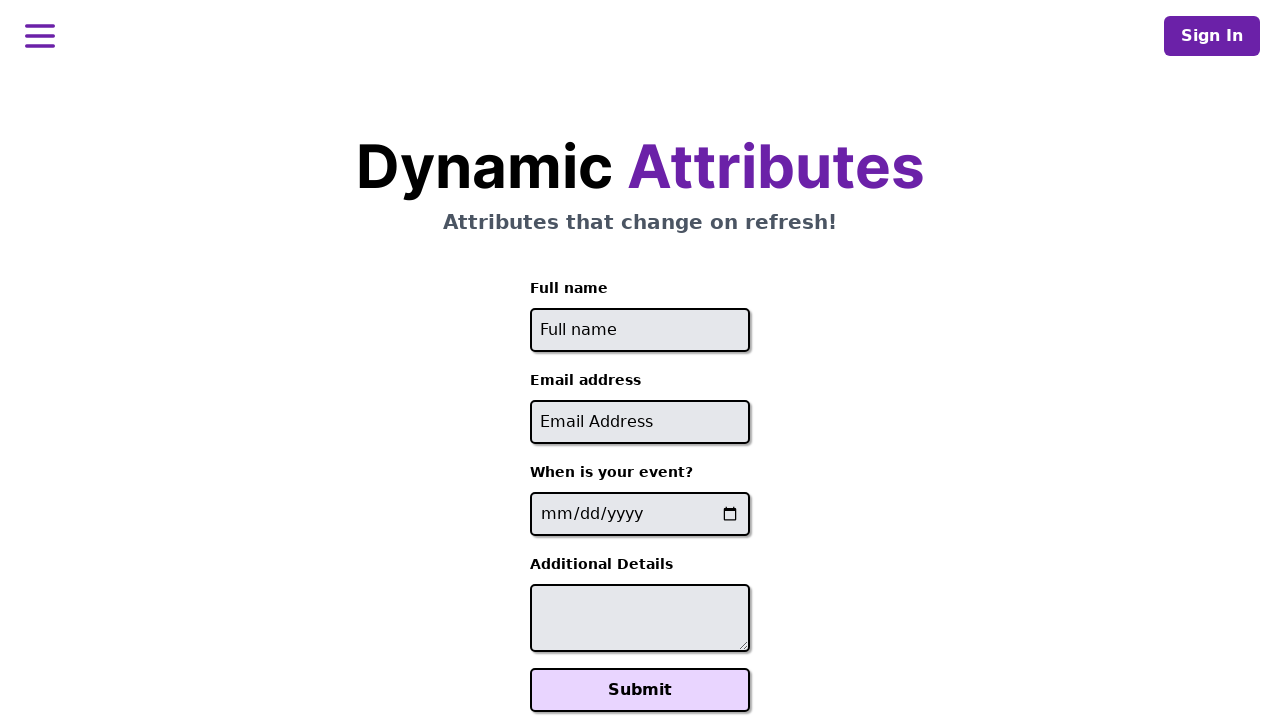

Filled full name field with 'spiderman' on input[id^='full-name-']
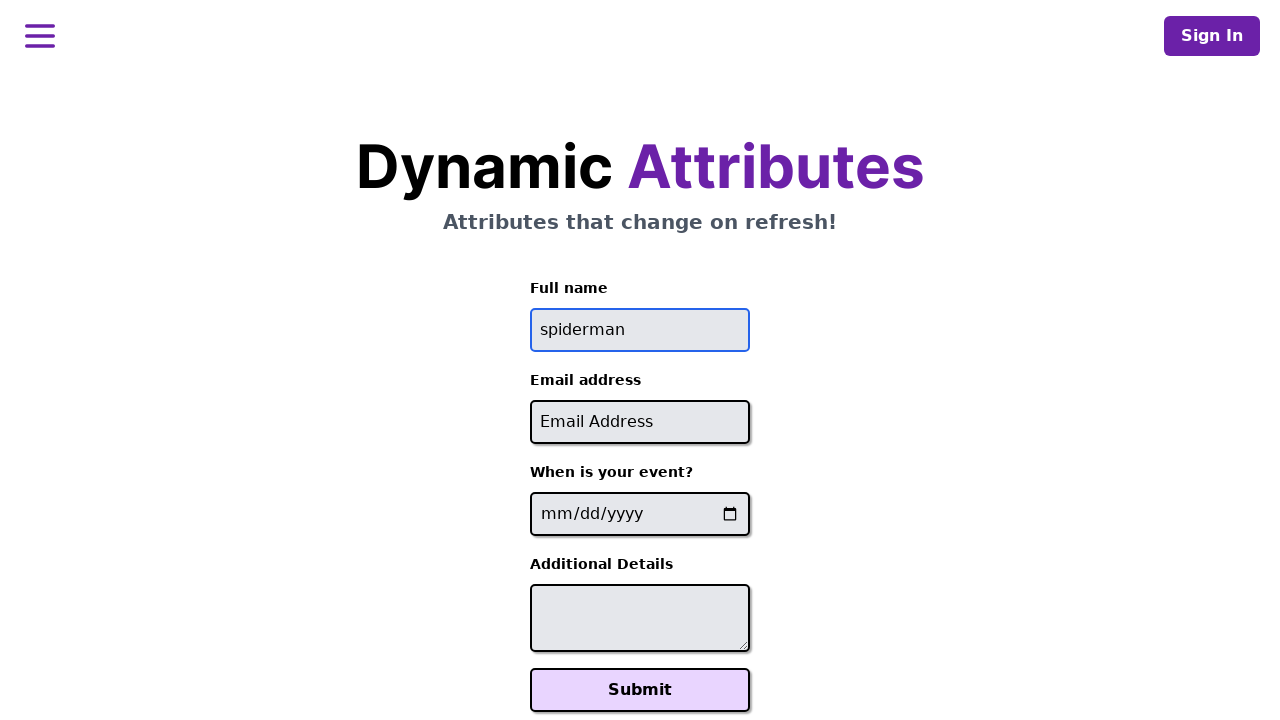

Filled email field with 'spider@abc.com' on input[id*='-email']
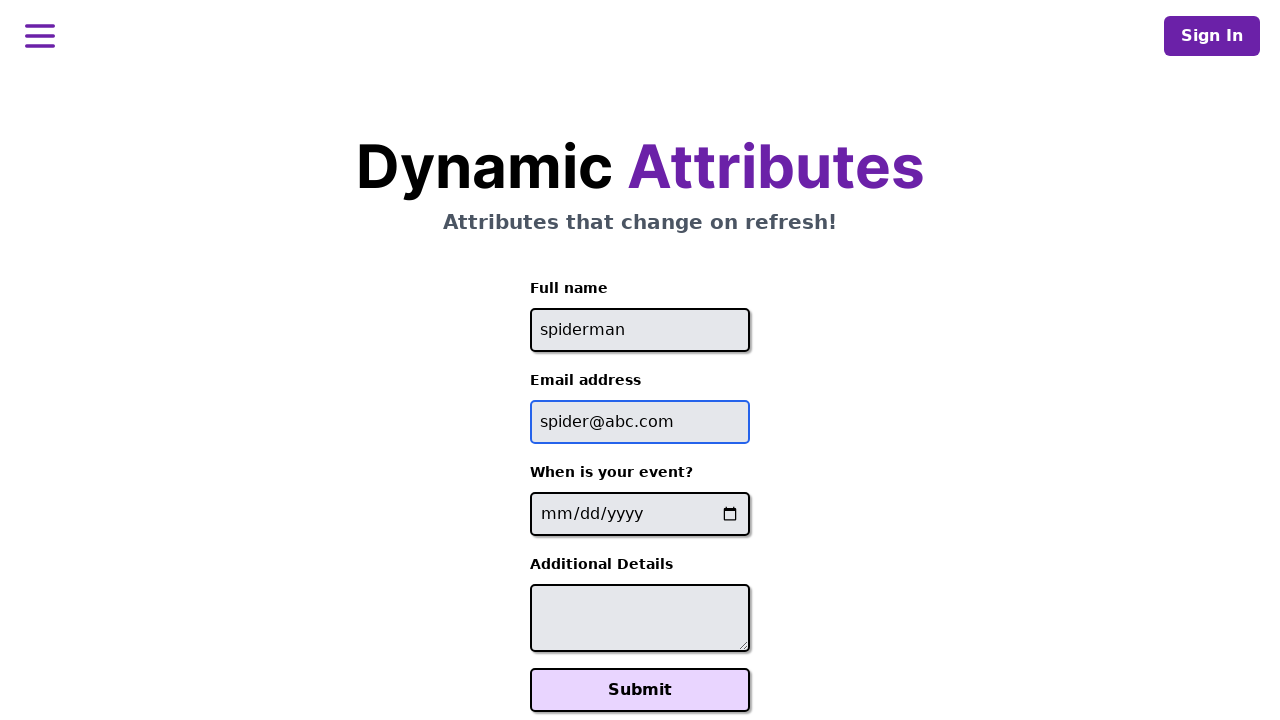

Filled event date field with '2025-01-08' on input[name*='-event-date-']
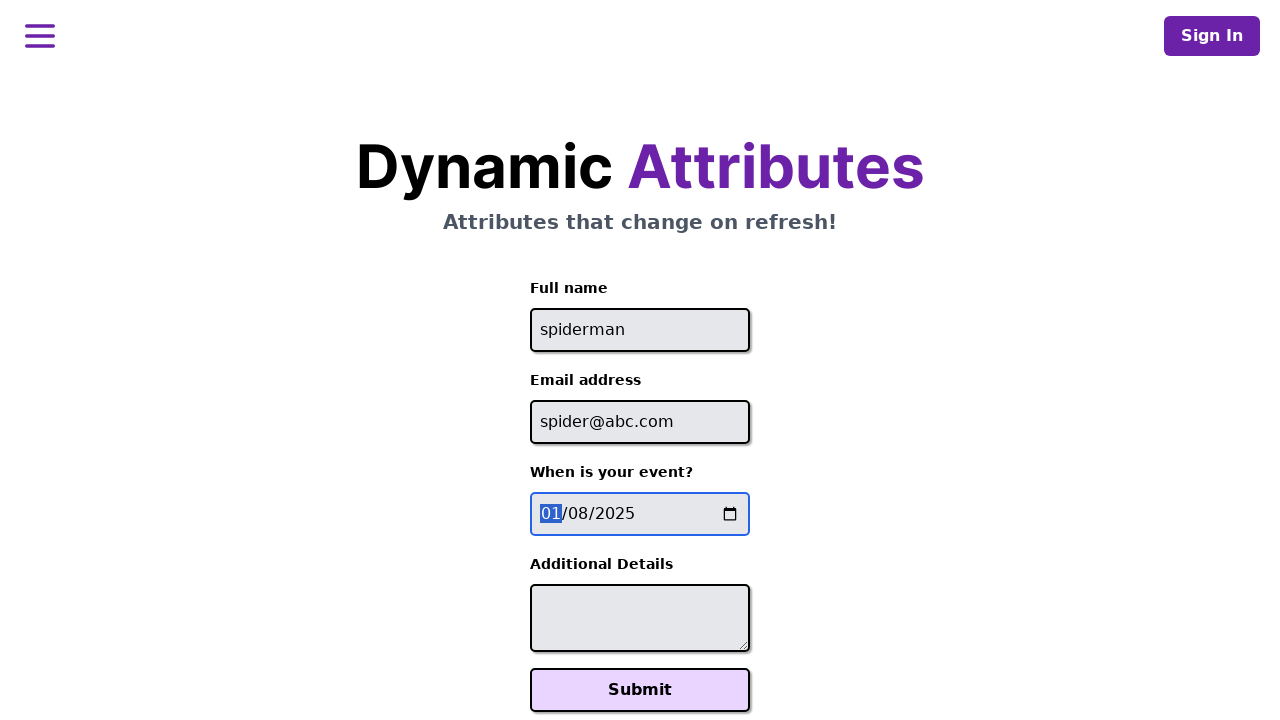

Filled additional details field with 'Selenium' on textarea[id*='-additional-details-']
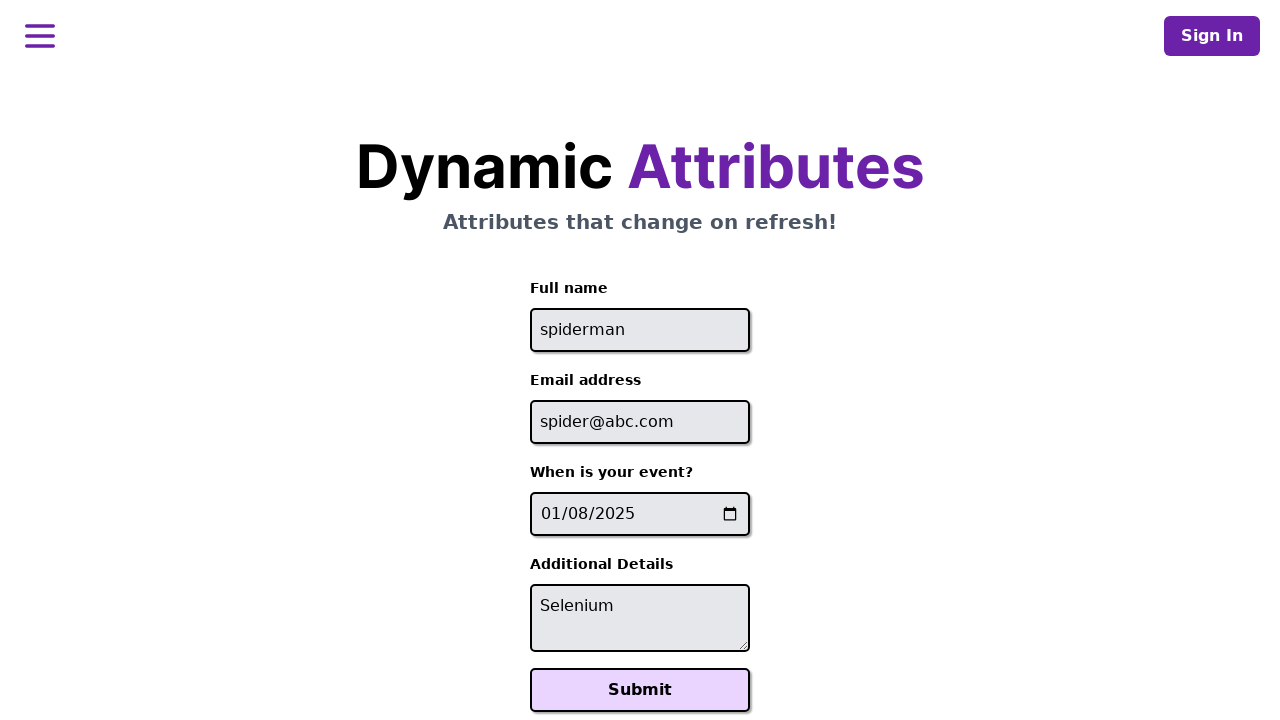

Clicked Submit button to submit the form at (640, 690) on button:has-text('Submit')
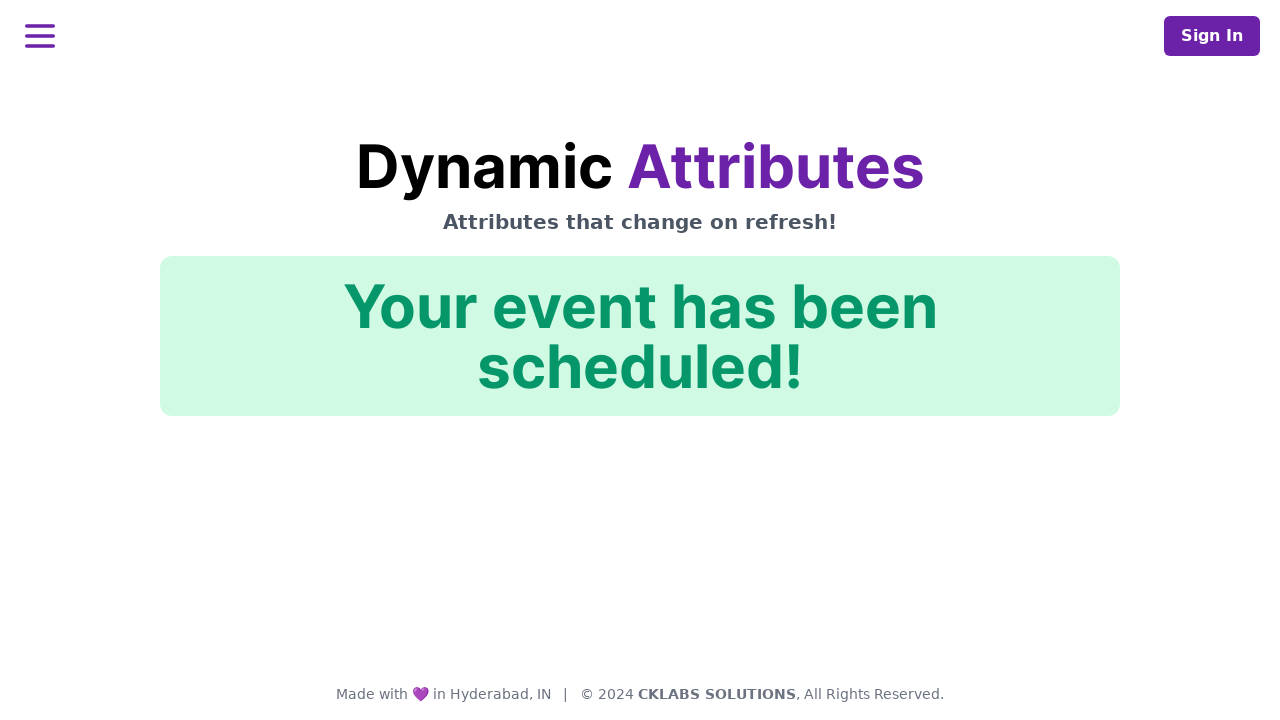

Form submission confirmation message appeared
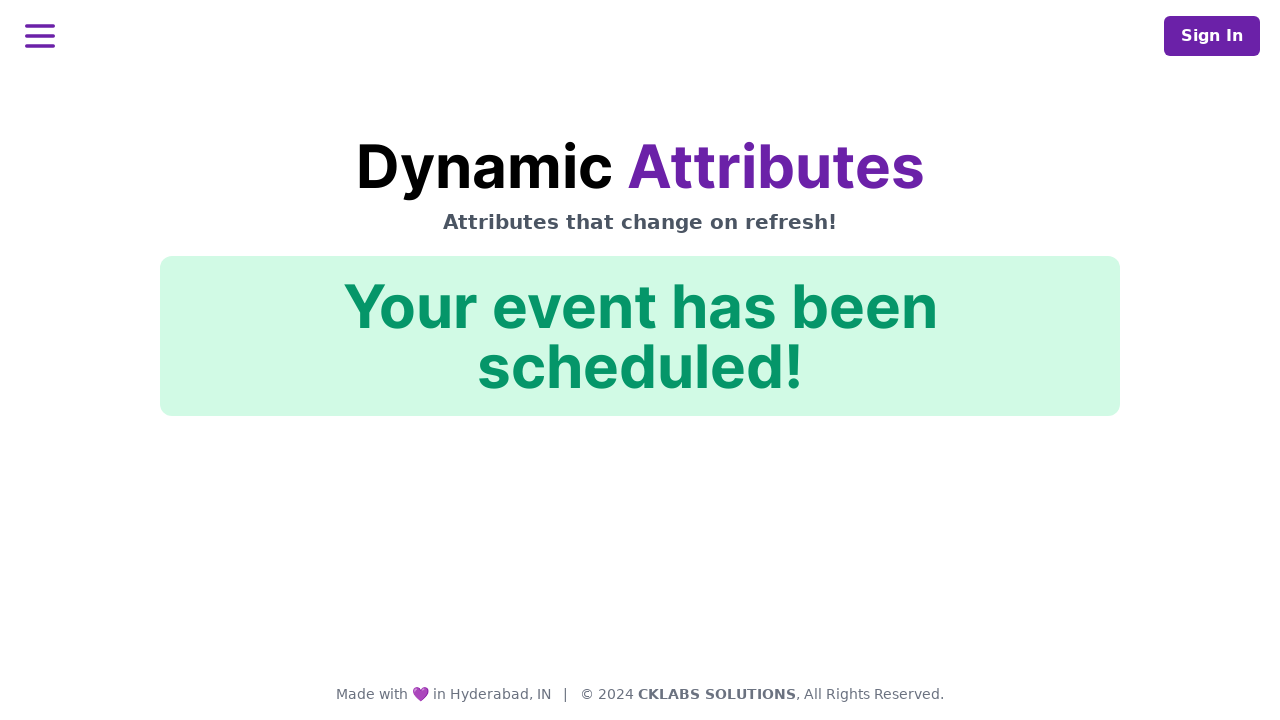

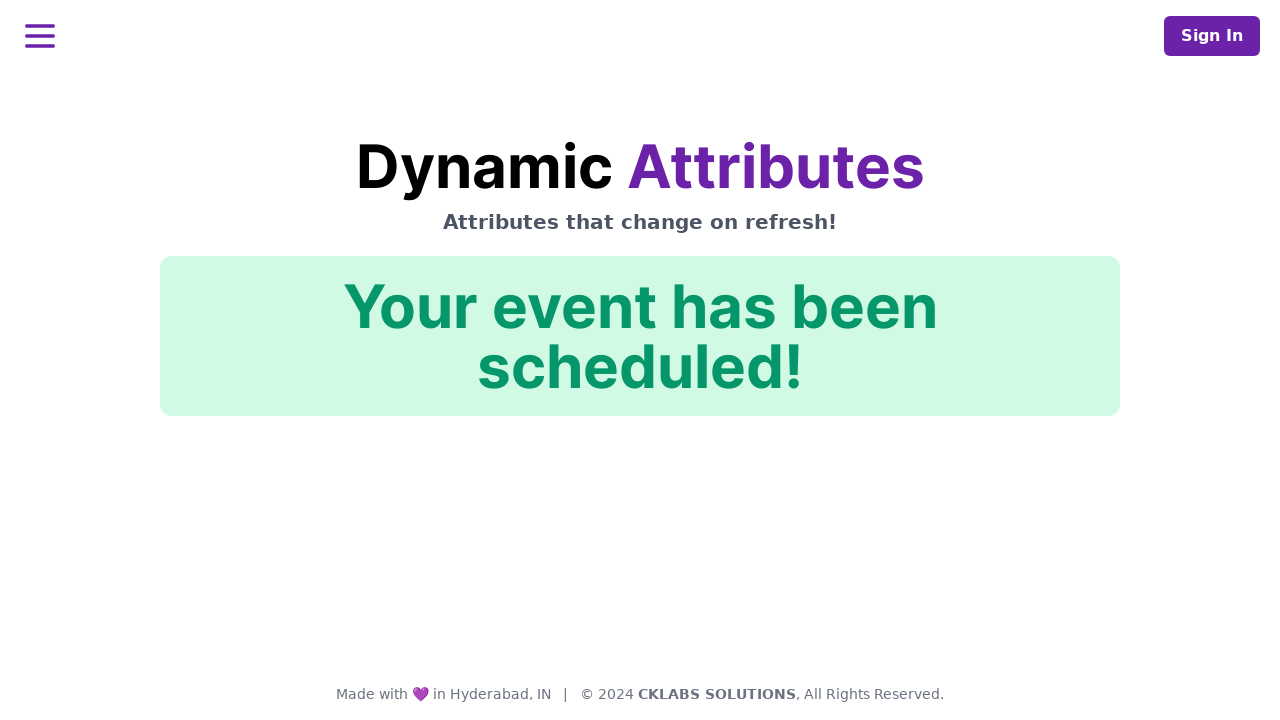